Tests mouse hover action on the "About Us" navigation element to trigger dropdown menu display

Starting URL: https://www.mountsinai.org/

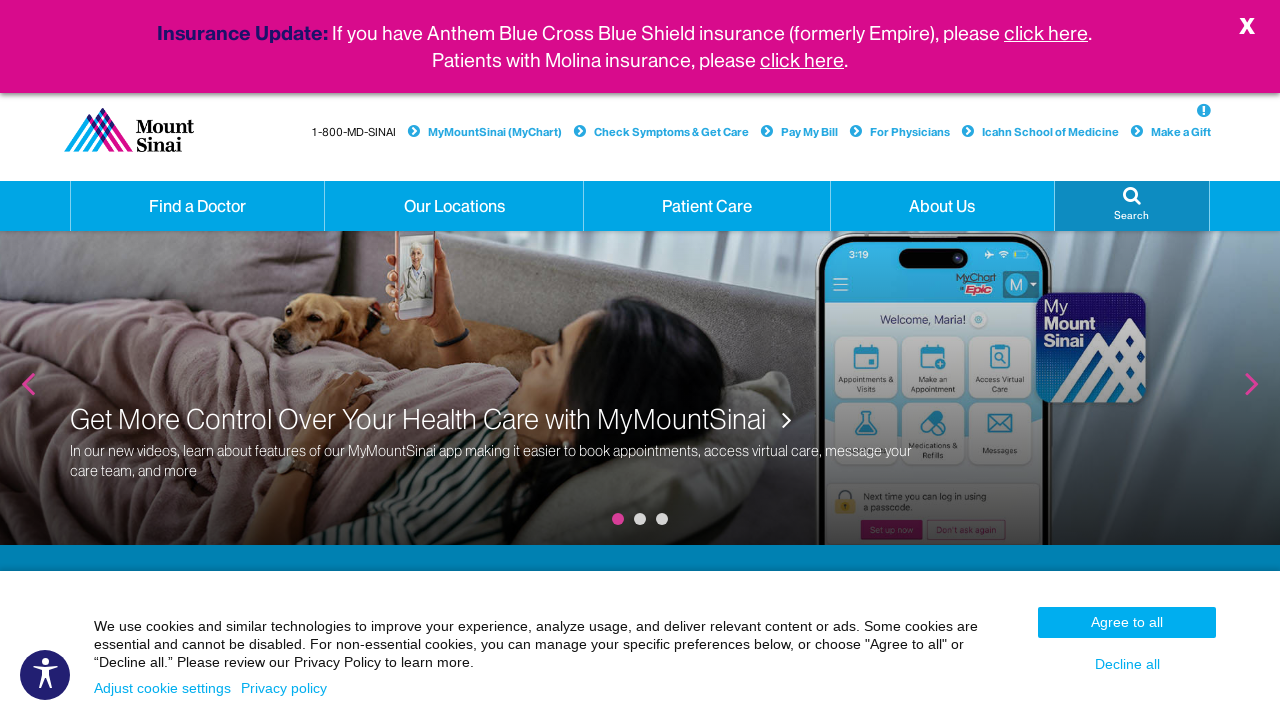

Located 'About Us' navigation element
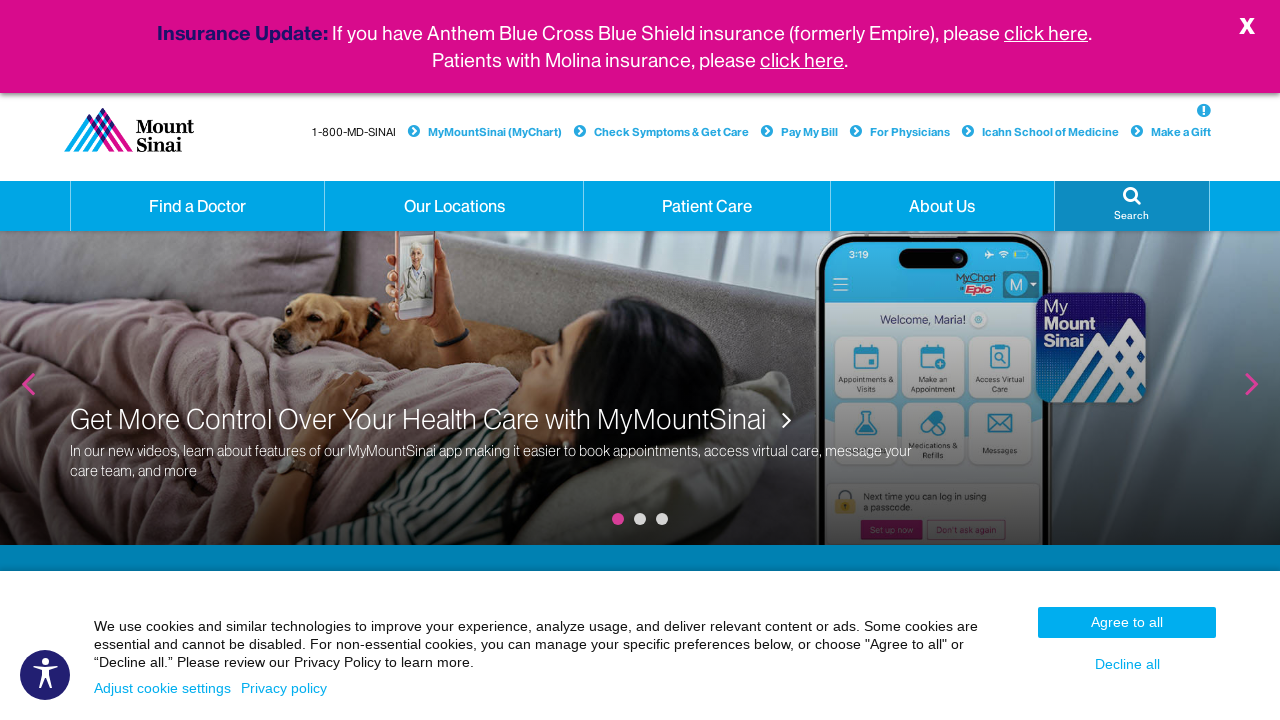

Hovered over 'About Us' navigation element to trigger dropdown menu at (942, 206) on xpath=//a[contains(text(), 'About Us') and @class='hidden-xs dropdown']
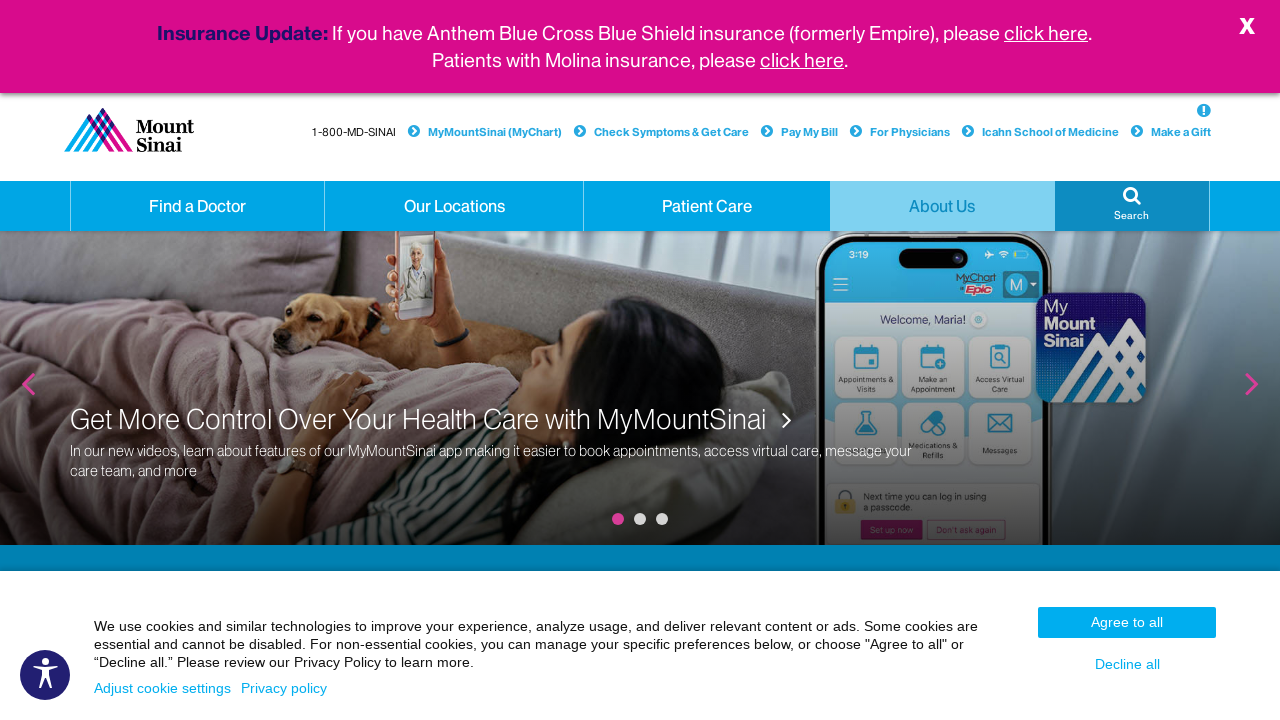

Waited 2 seconds to observe dropdown menu display
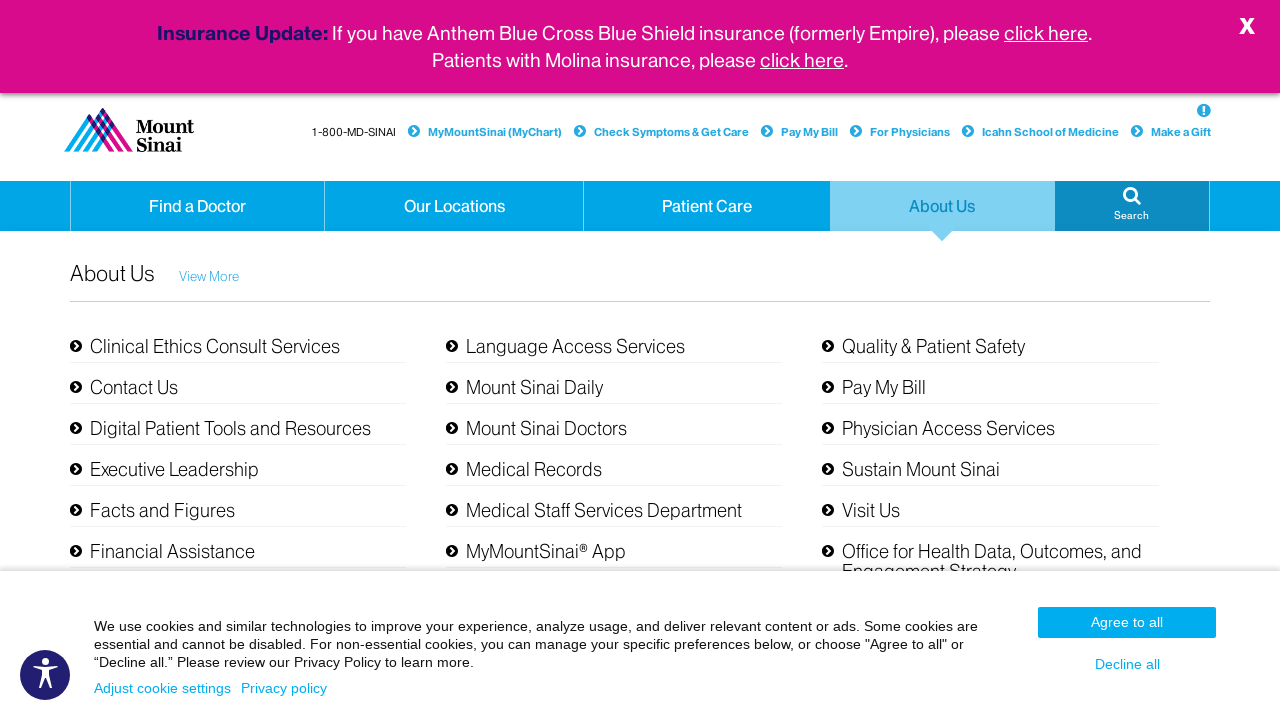

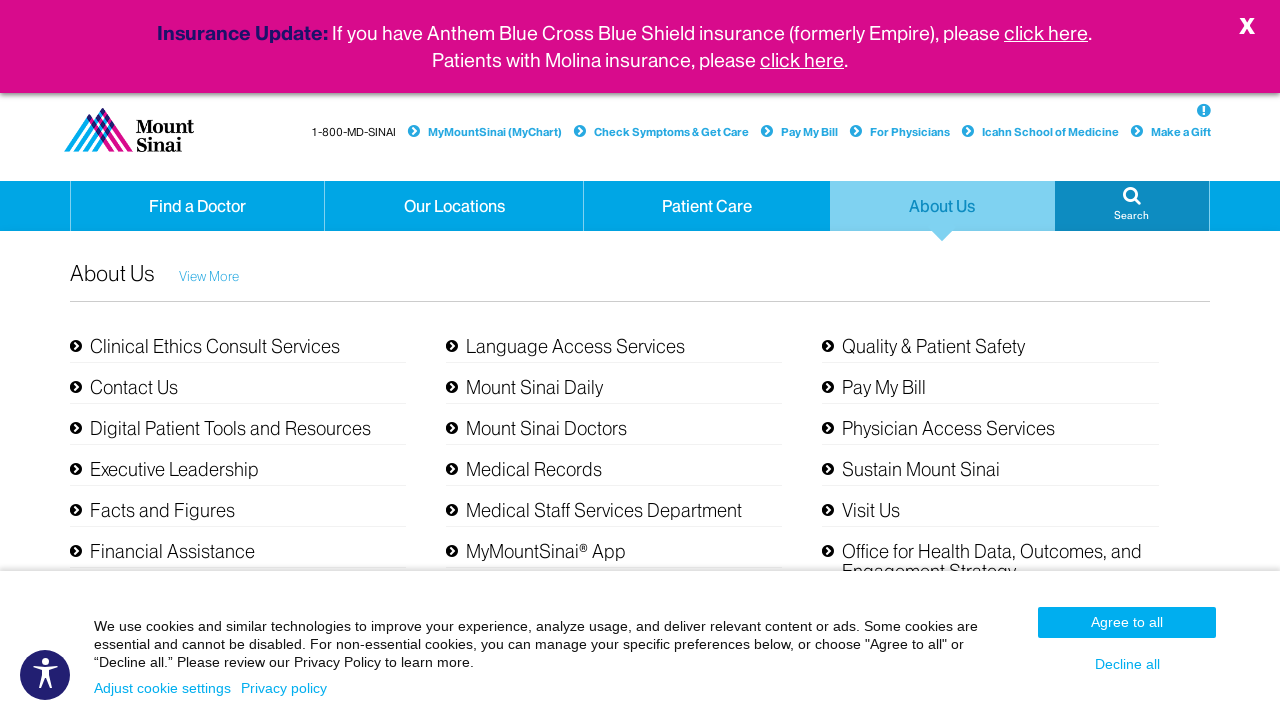